Tests dynamic radio button selection by iterating through radio buttons and selecting one based on its value

Starting URL: http://antoniotrindade.com.br/treinoautomacao/elementsweb.html

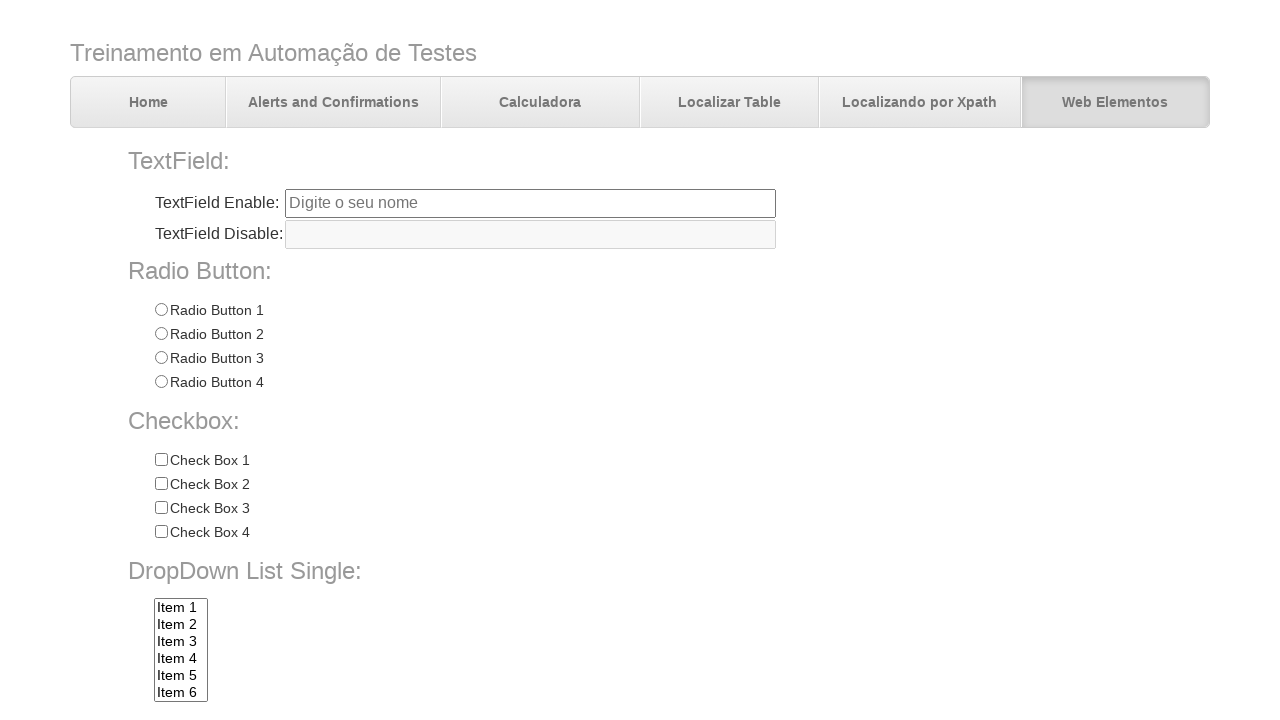

Clicked radio button with value 'Radio 3' at (161, 358) on input[name='radioGroup1'][value='Radio 3']
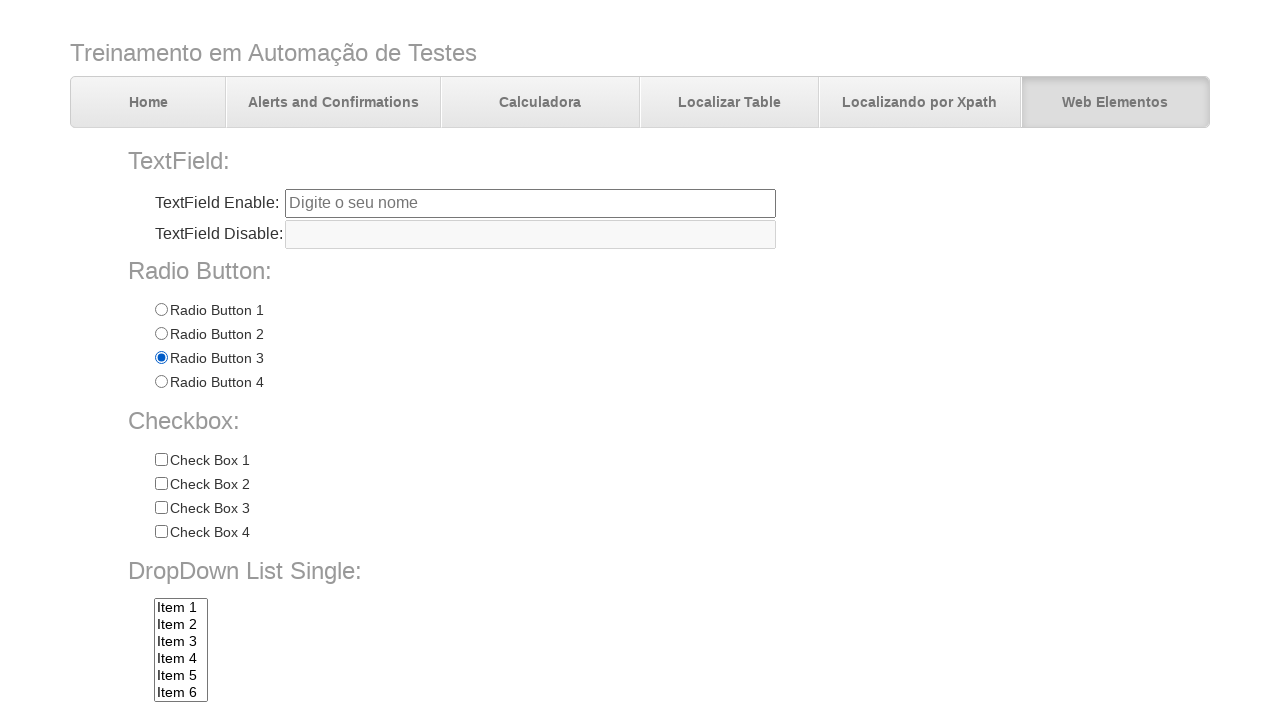

Verified that the third radio button is selected
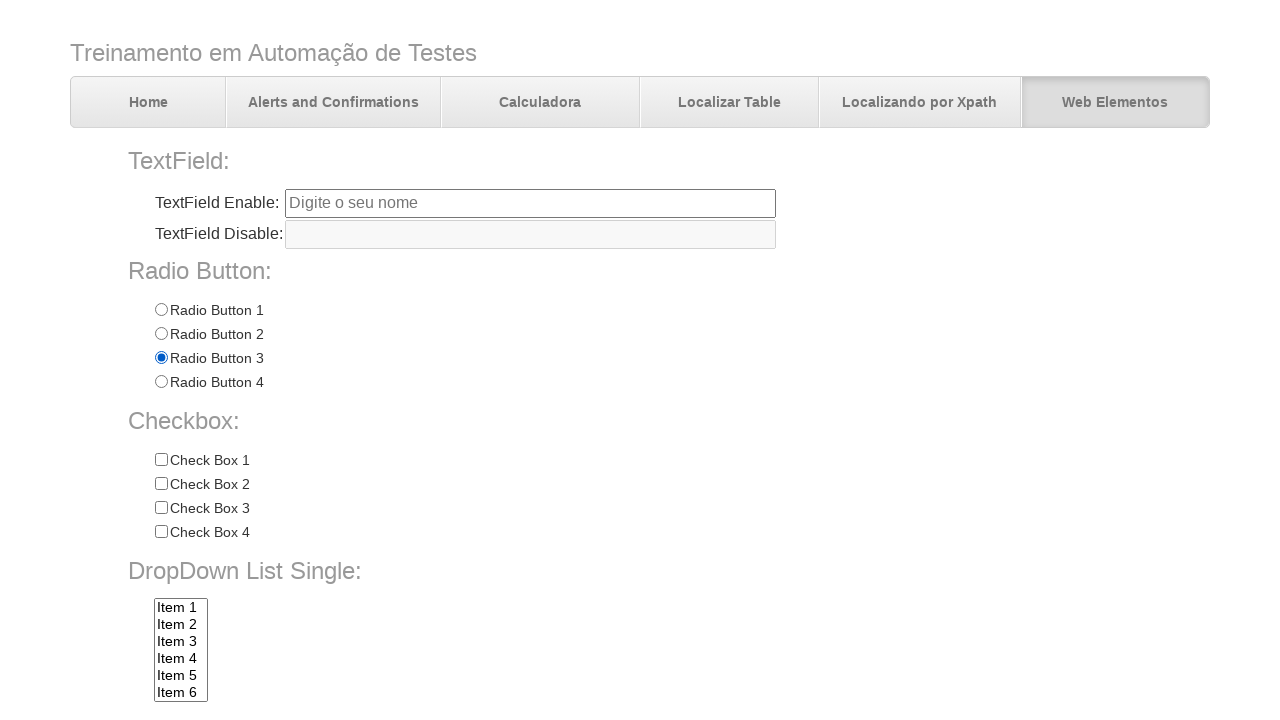

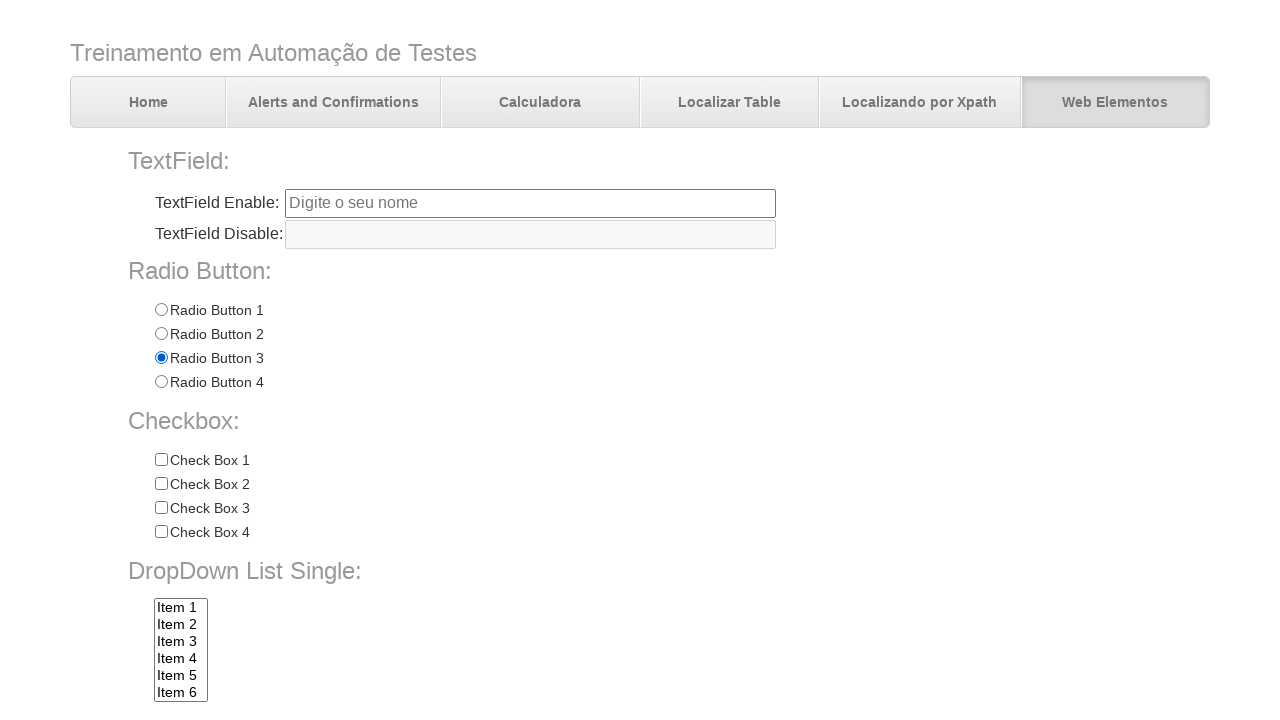